Tests the text-box current address field by entering a Russian address and verifying the output

Starting URL: https://demoqa.com/text-box

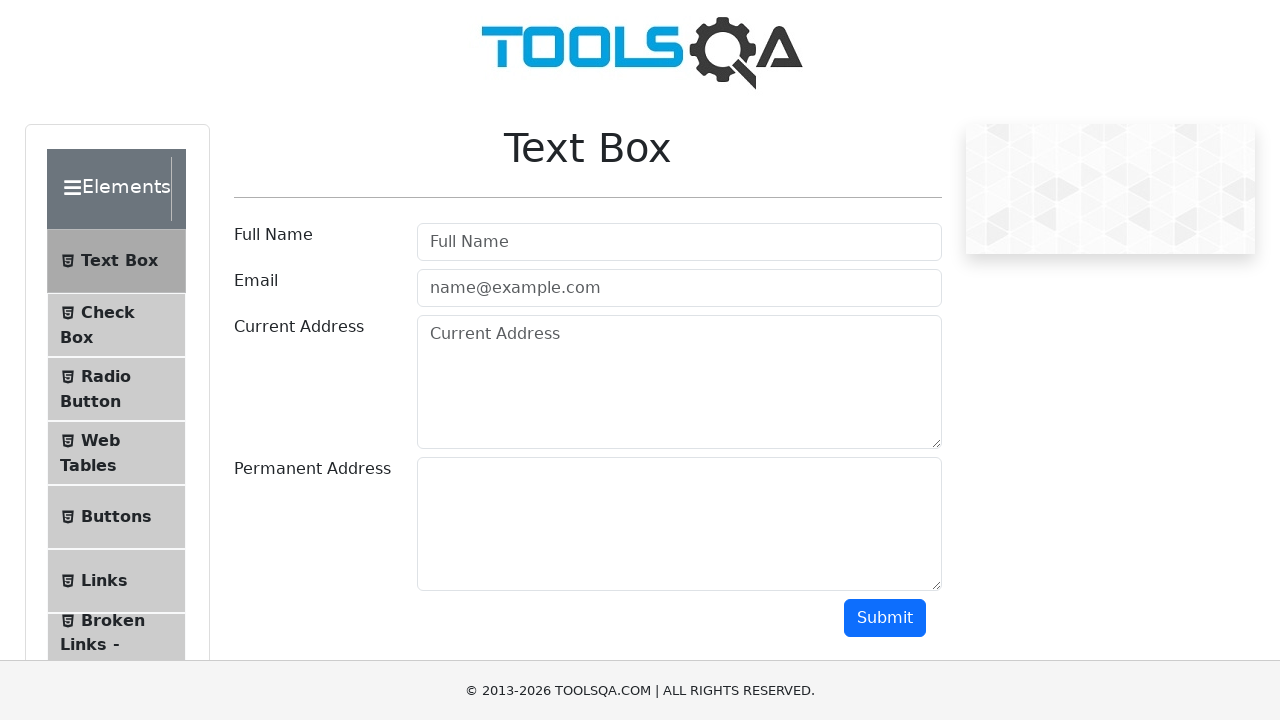

Filled current address field with Russian address 'Краснодар, ул.Тихая, д.454' on textarea#currentAddress
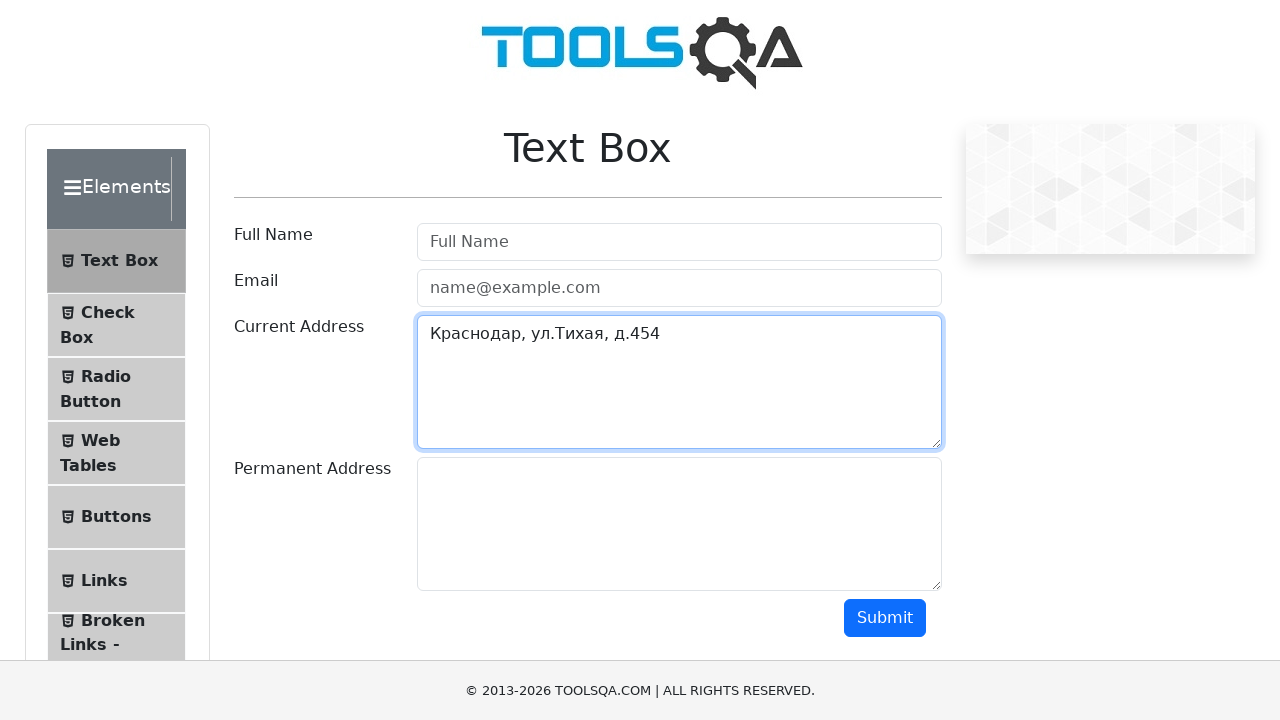

Clicked submit button to verify text-box input at (885, 618) on #submit
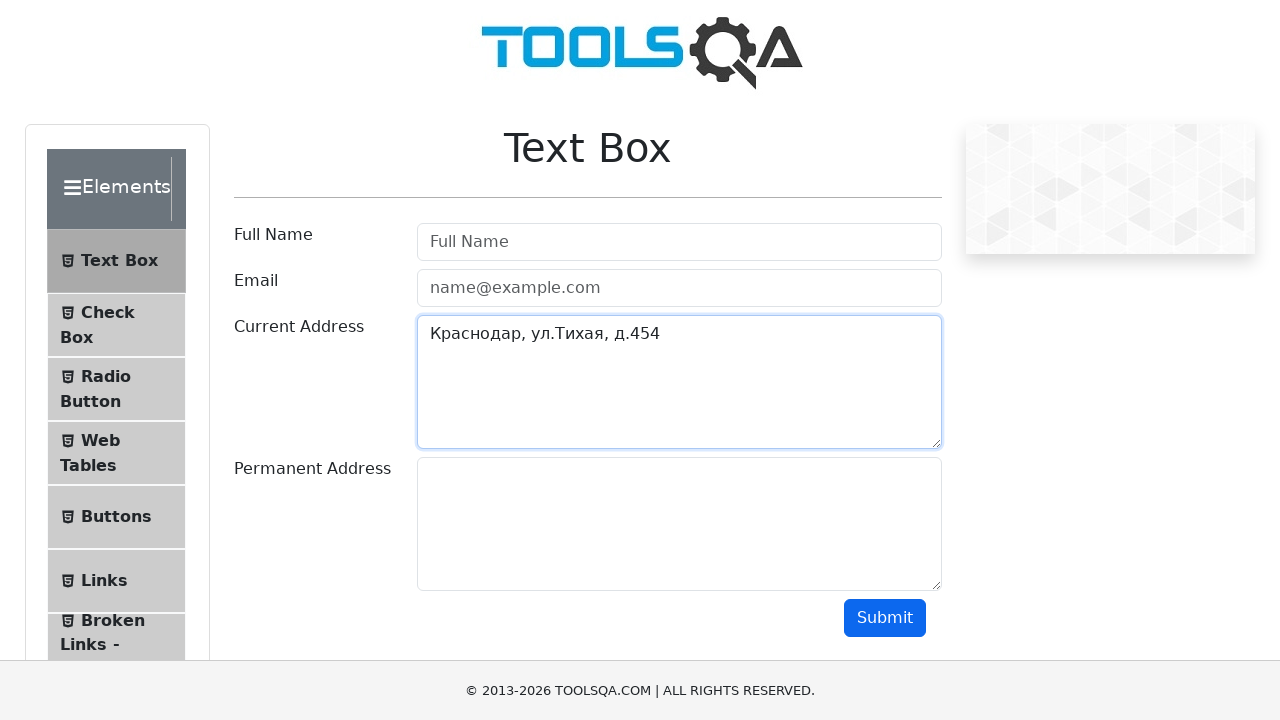

Verified output current address field is displayed
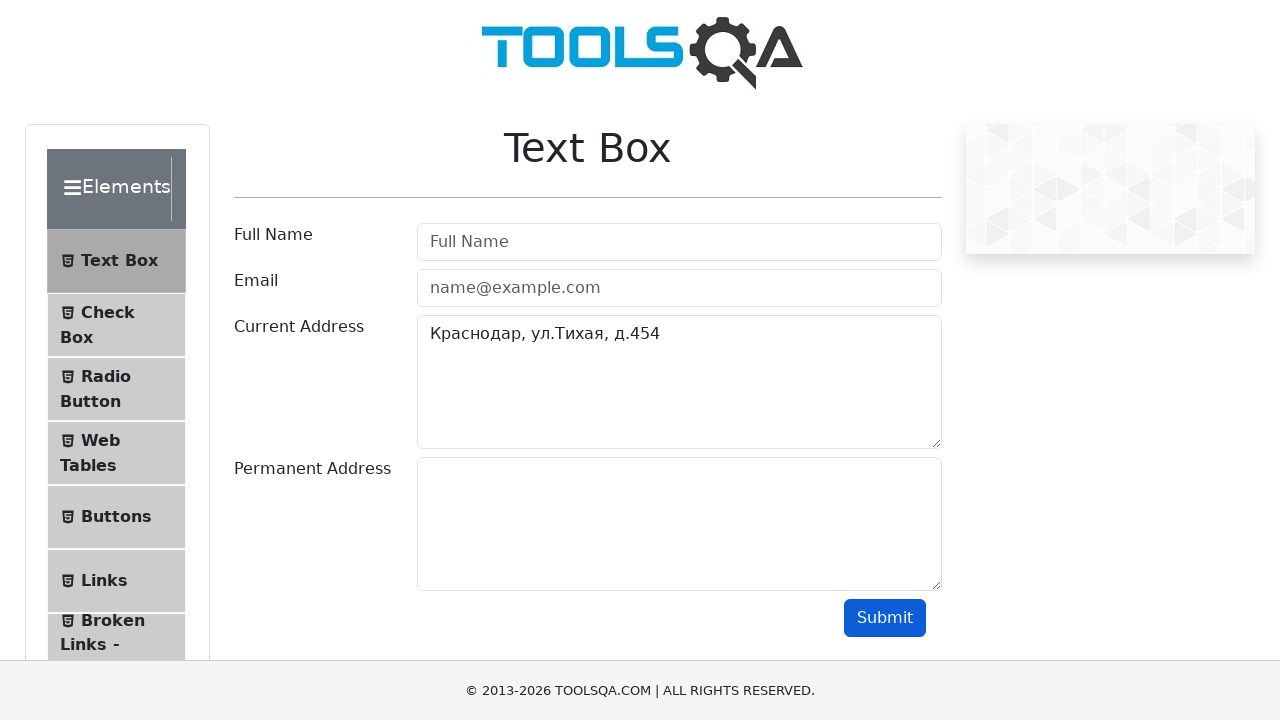

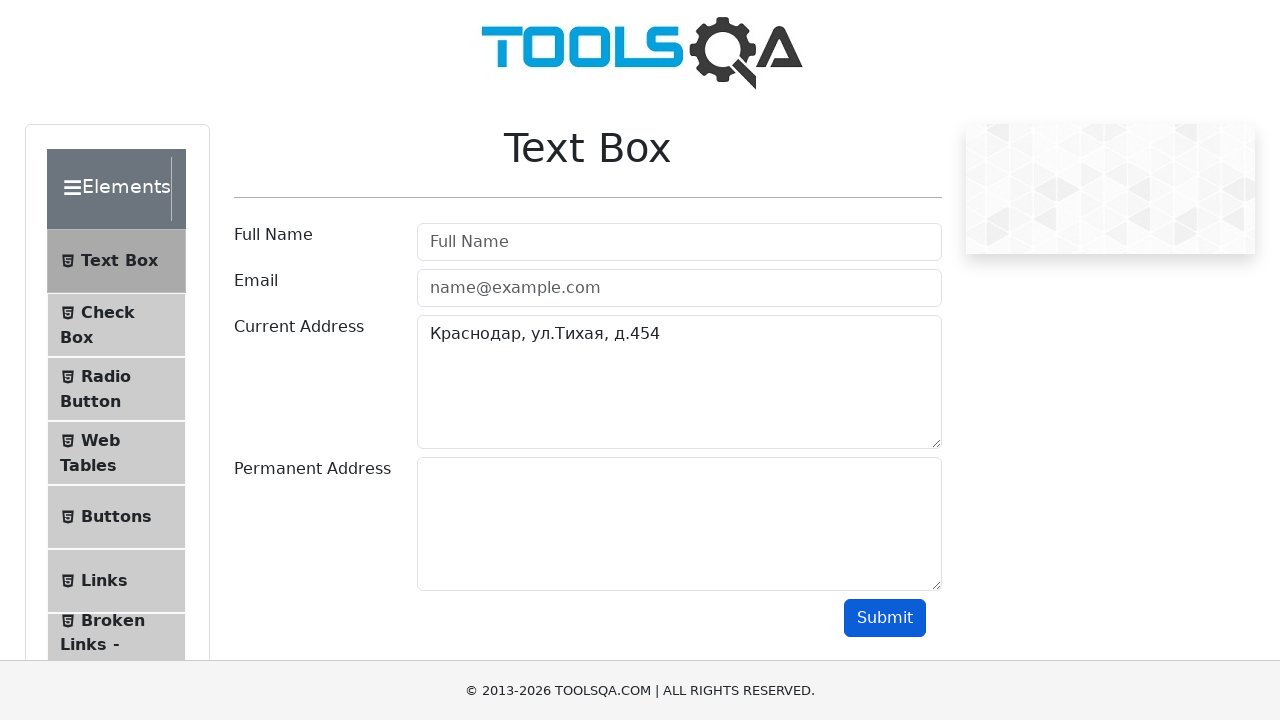